Tests drag and drop functionality by dragging a draggable element onto a droppable target on the jQuery UI demo page

Starting URL: http://jqueryui.com/resources/demos/droppable/default.html

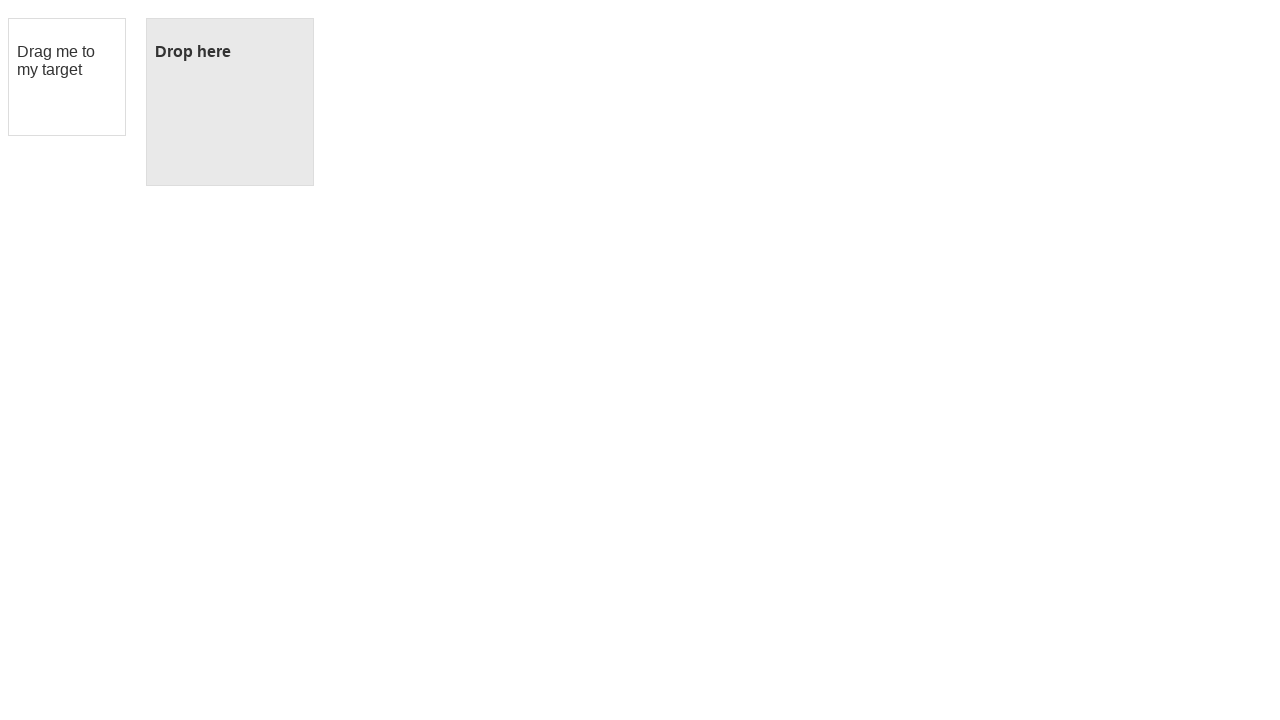

Located the draggable element with ID 'draggable'
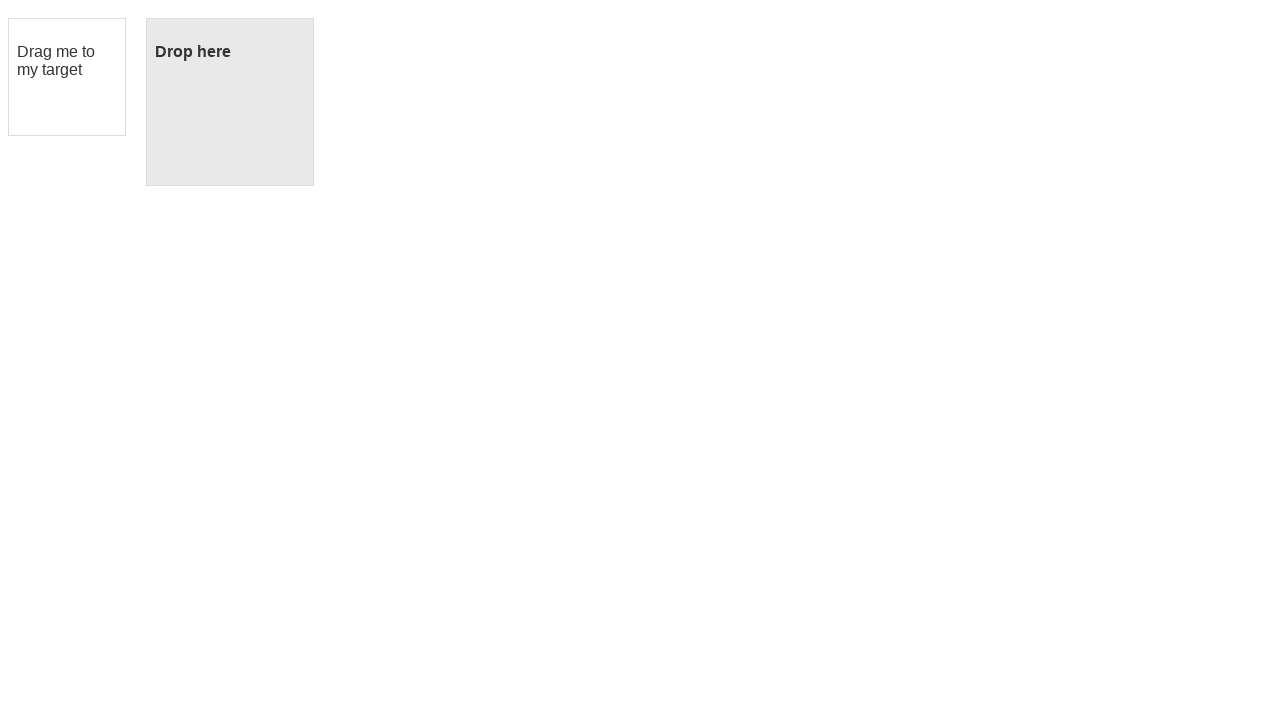

Located the droppable target element with ID 'droppable'
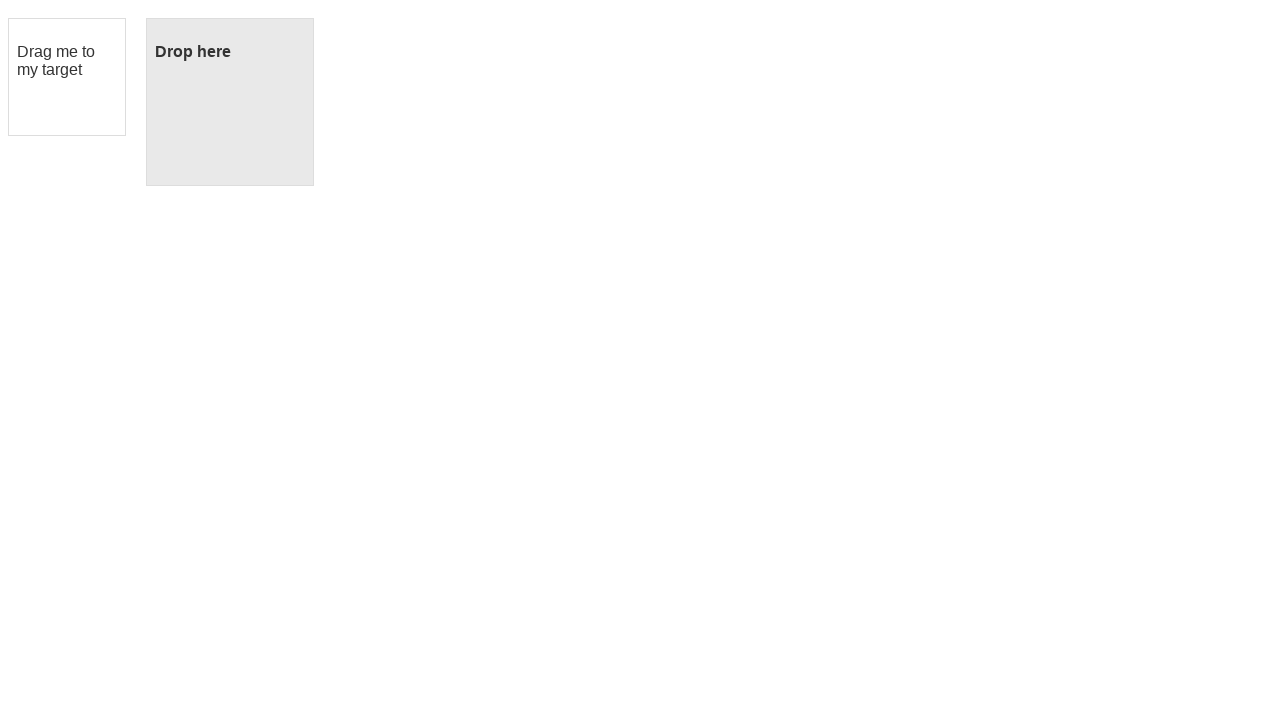

Dragged the draggable element onto the droppable target at (230, 102)
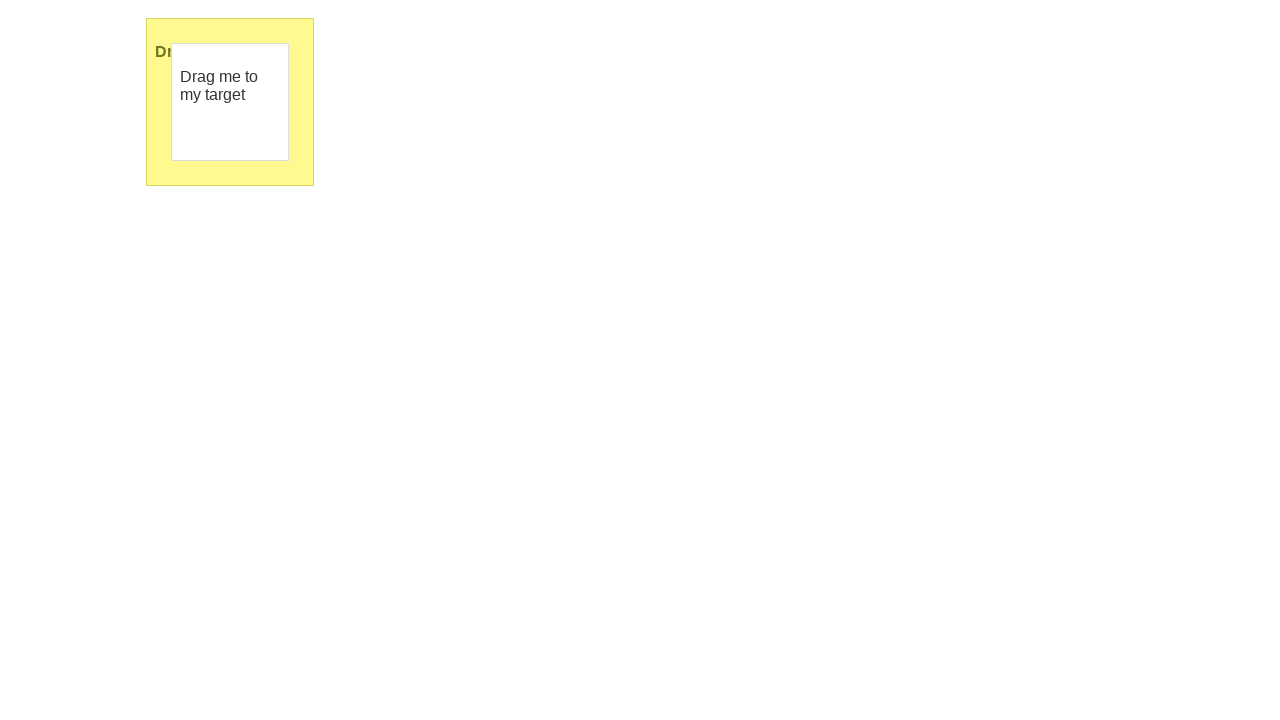

Waited 500ms to observe the drag and drop result
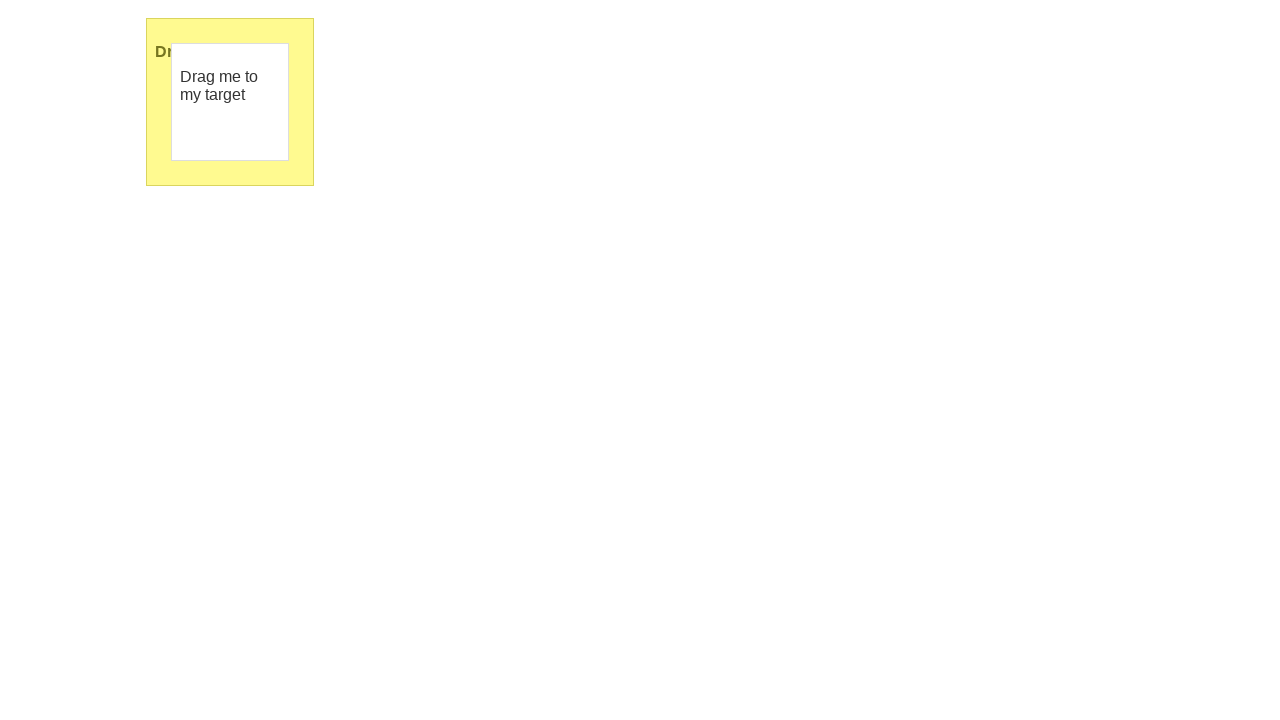

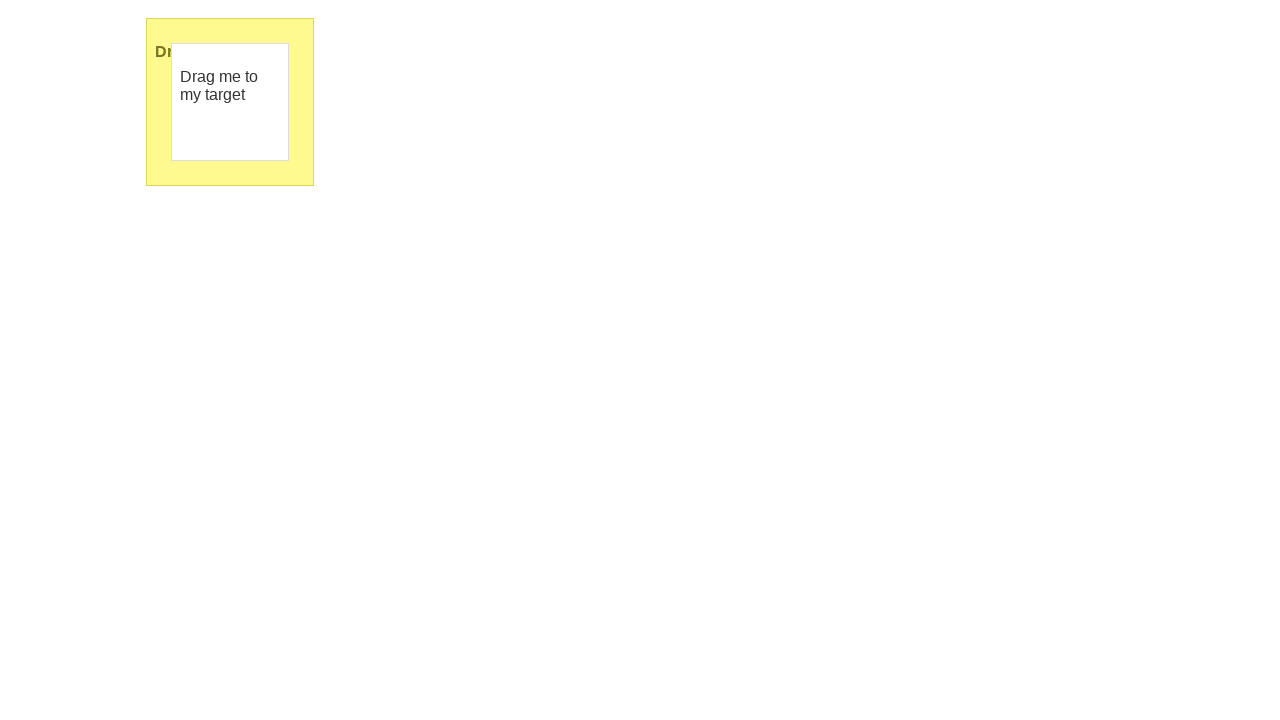